Tests that entering special characters in ZIP code field shows an error message

Starting URL: https://www.sharelane.com/cgi-bin/register.py

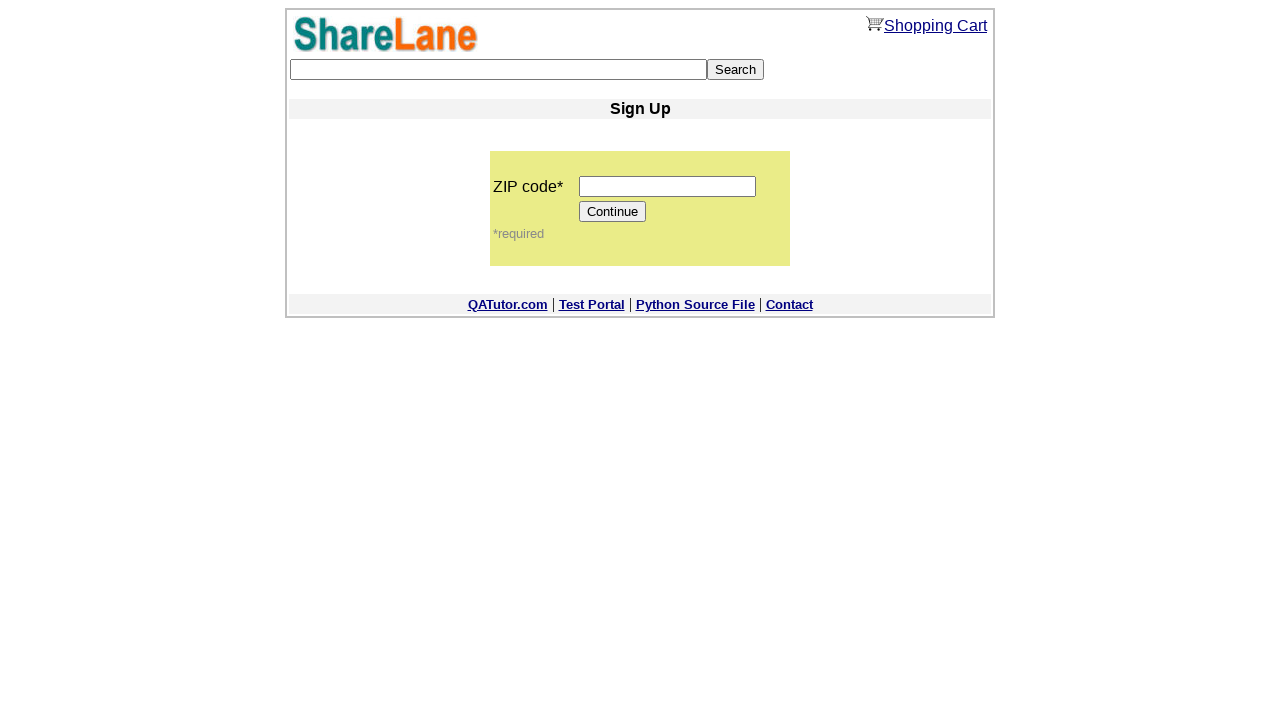

Filled ZIP code field with special characters '@!?**' on input[name='zip_code']
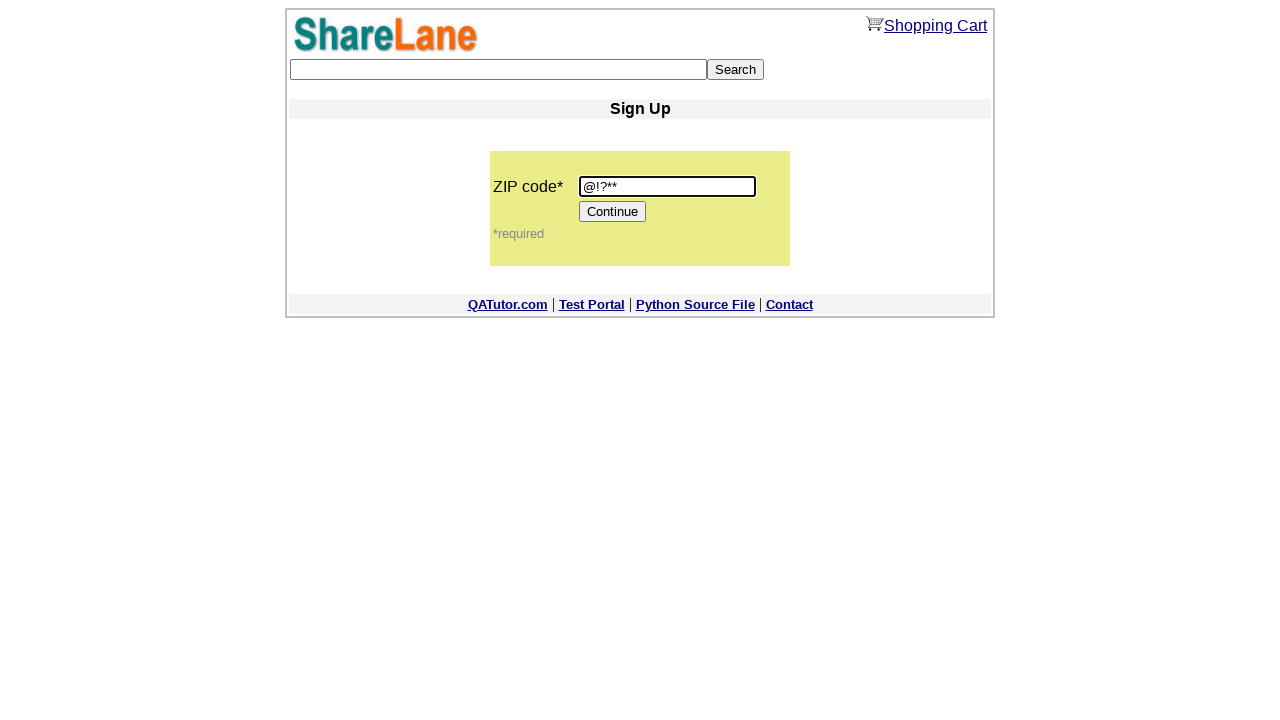

Clicked Continue button at (613, 212) on [value='Continue']
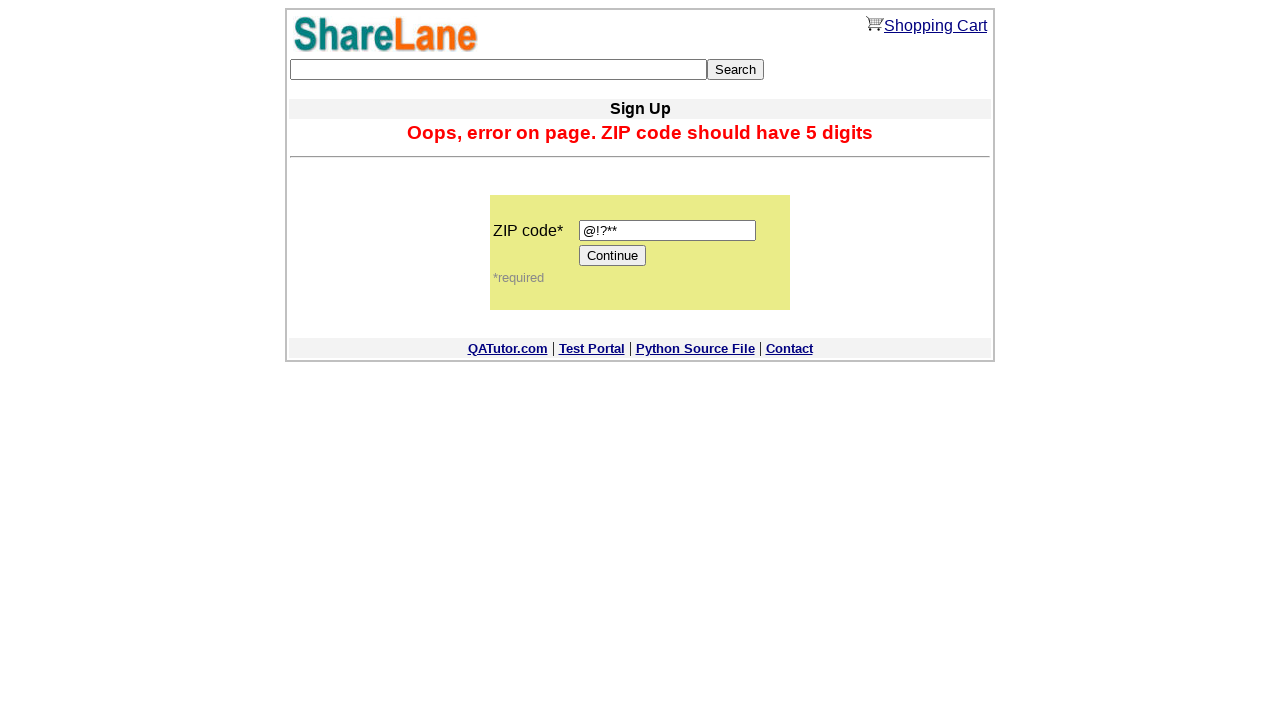

Error message appeared for invalid ZIP code format
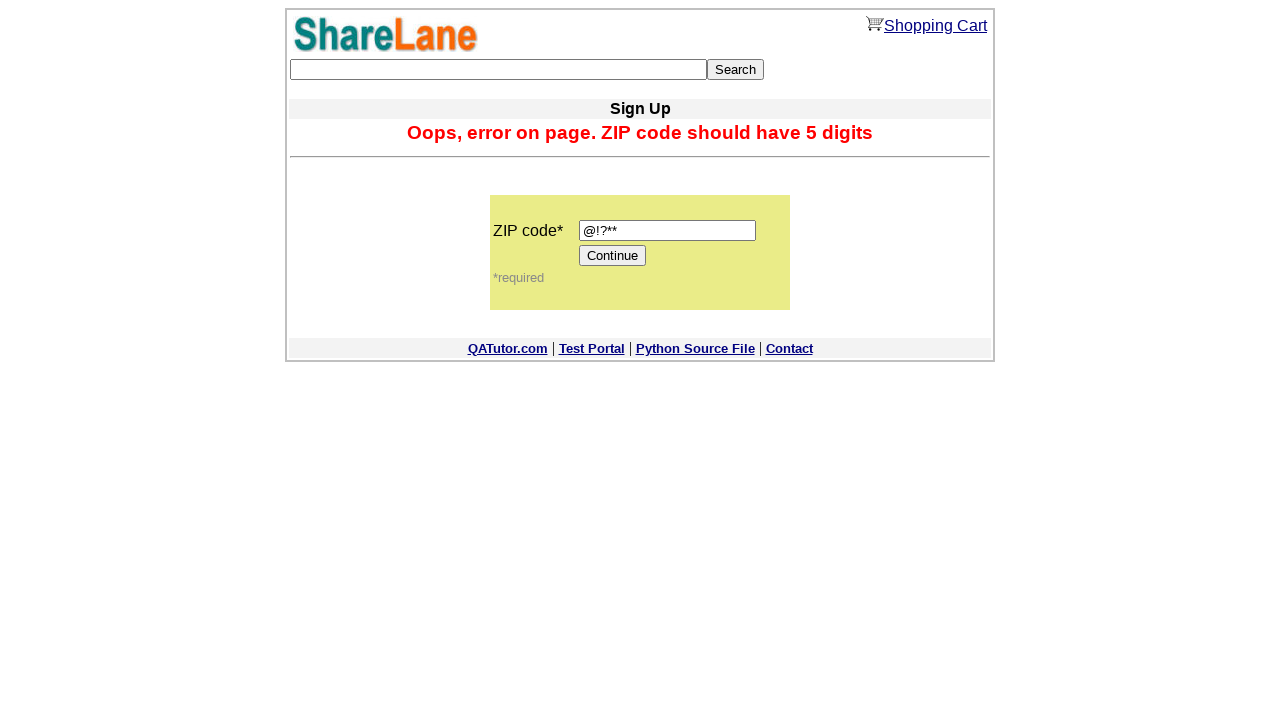

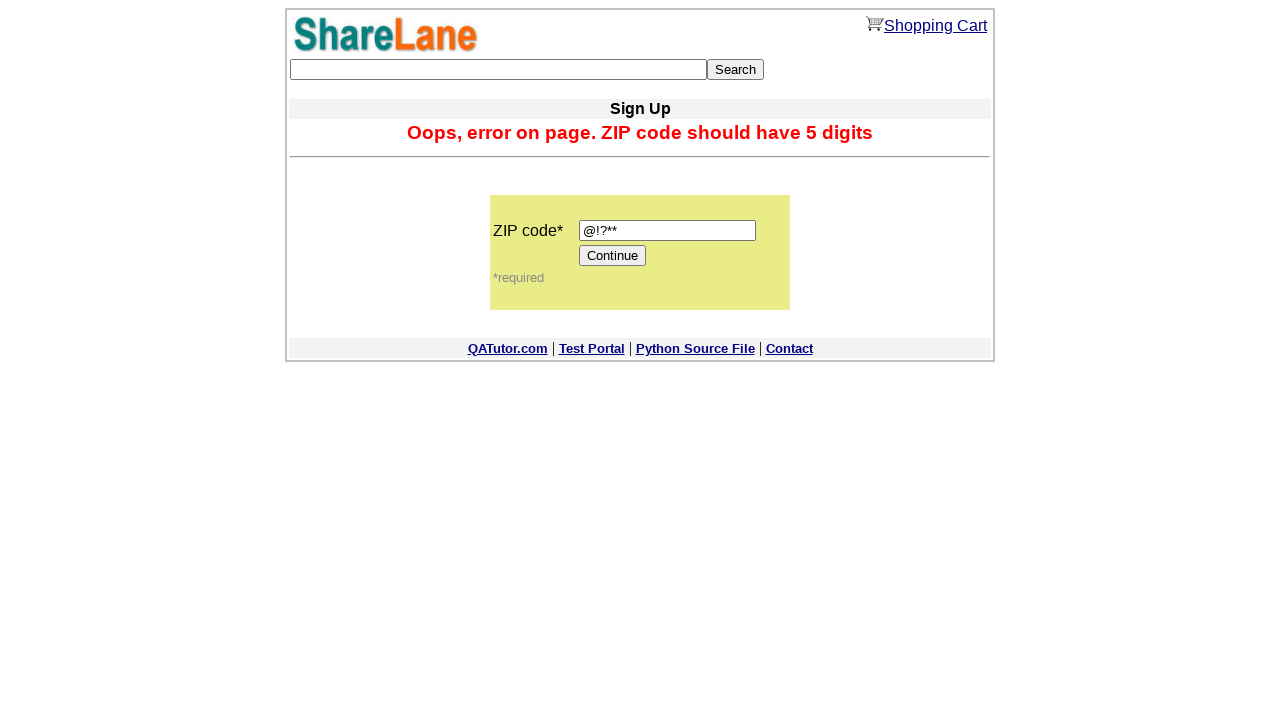